Verifies that the Automation Exercise website is accessible by checking if the page title contains the expected text

Starting URL: https://automationexercise.com/

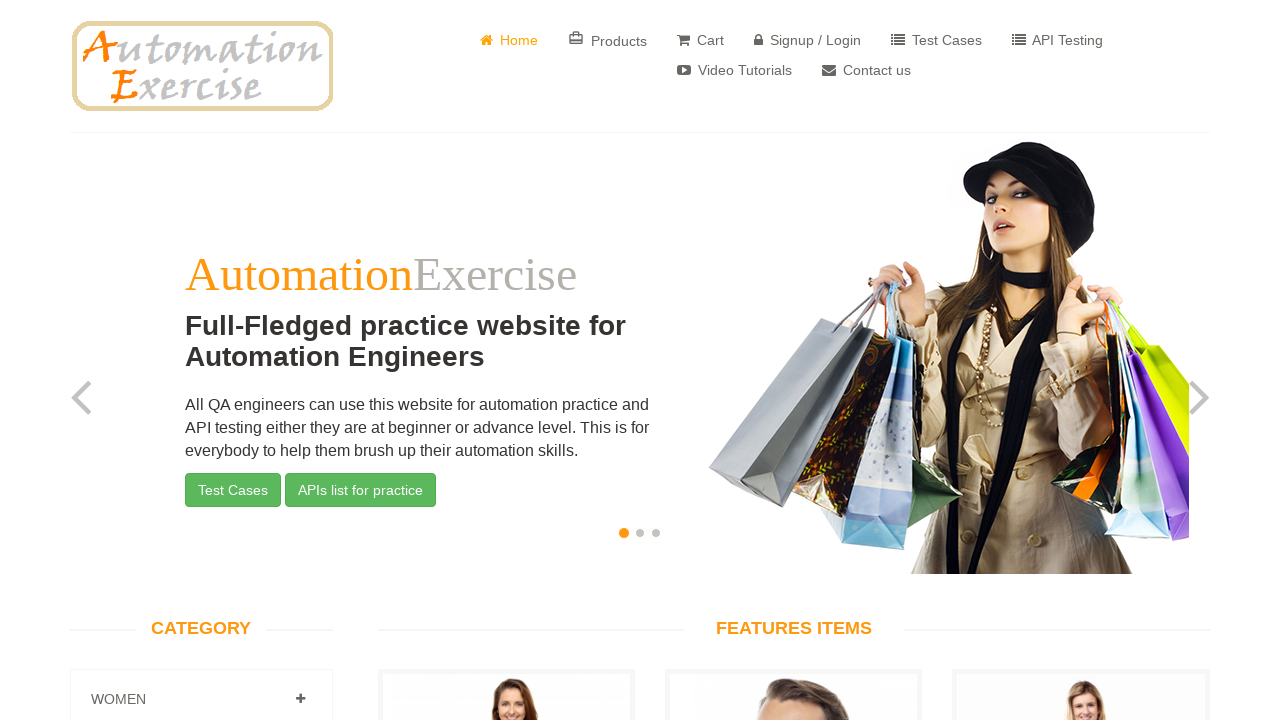

Navigated to Automation Exercise website
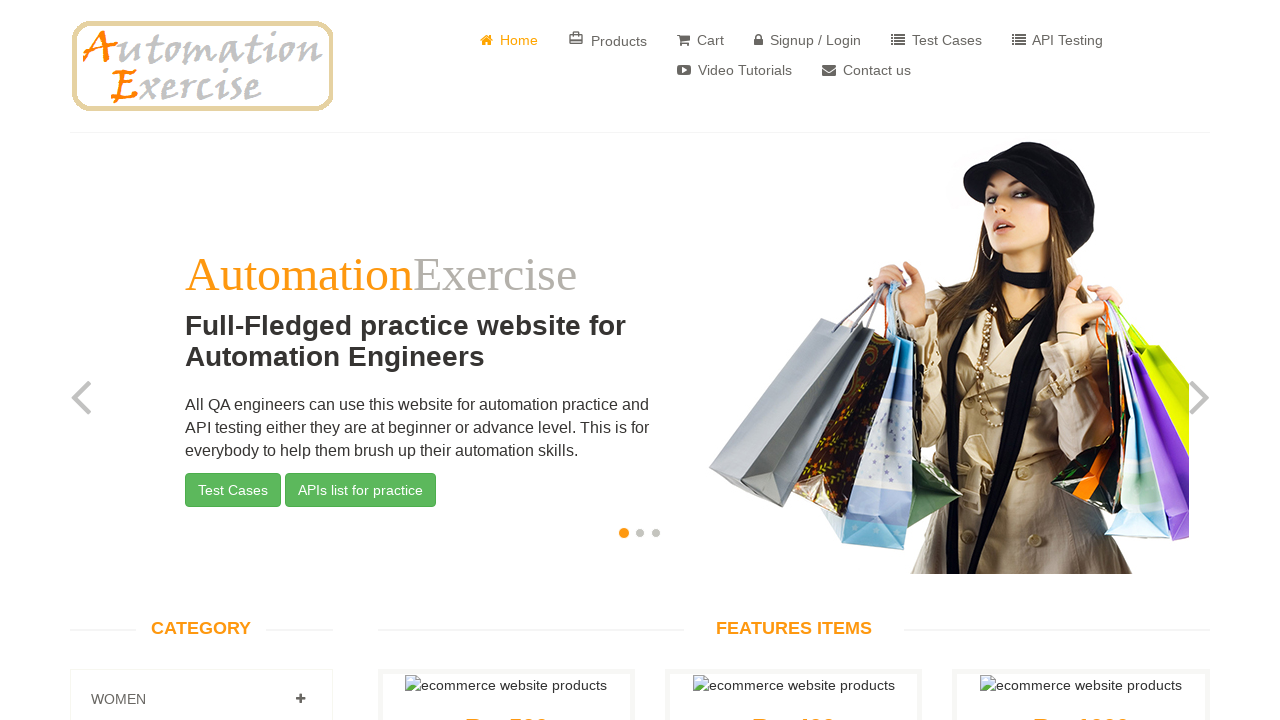

Verified page title contains 'Automation Exercise'
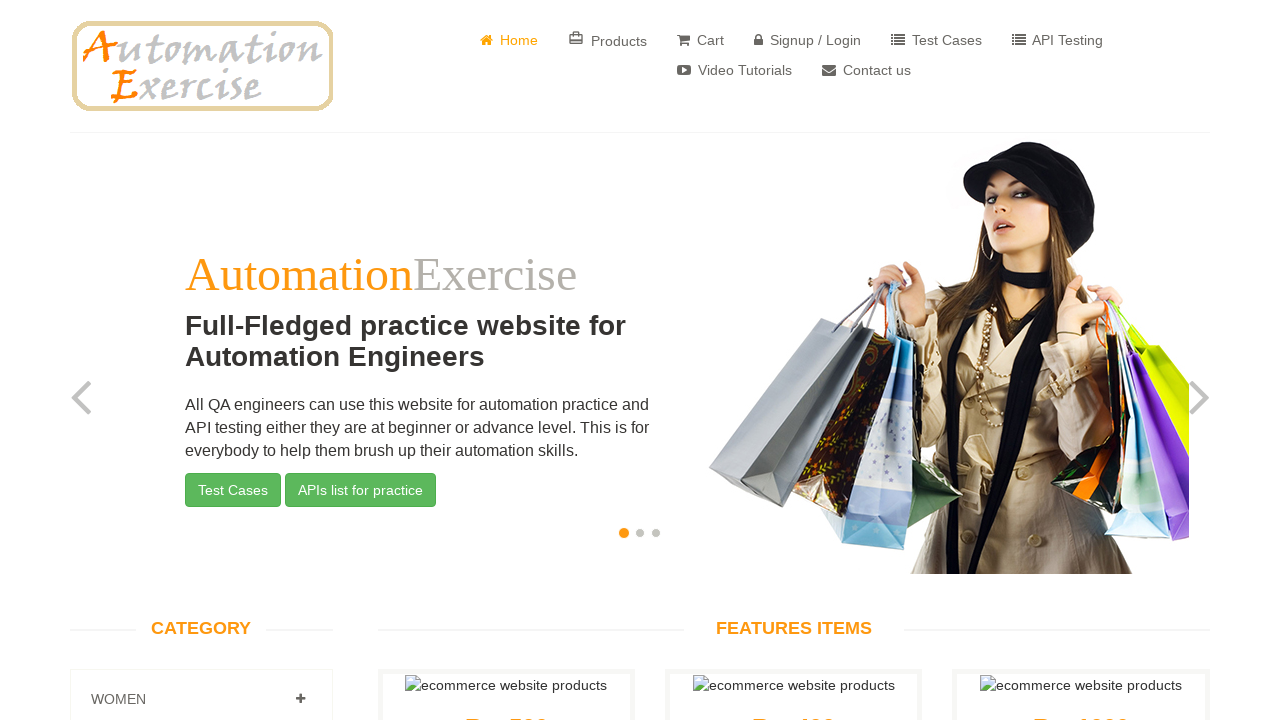

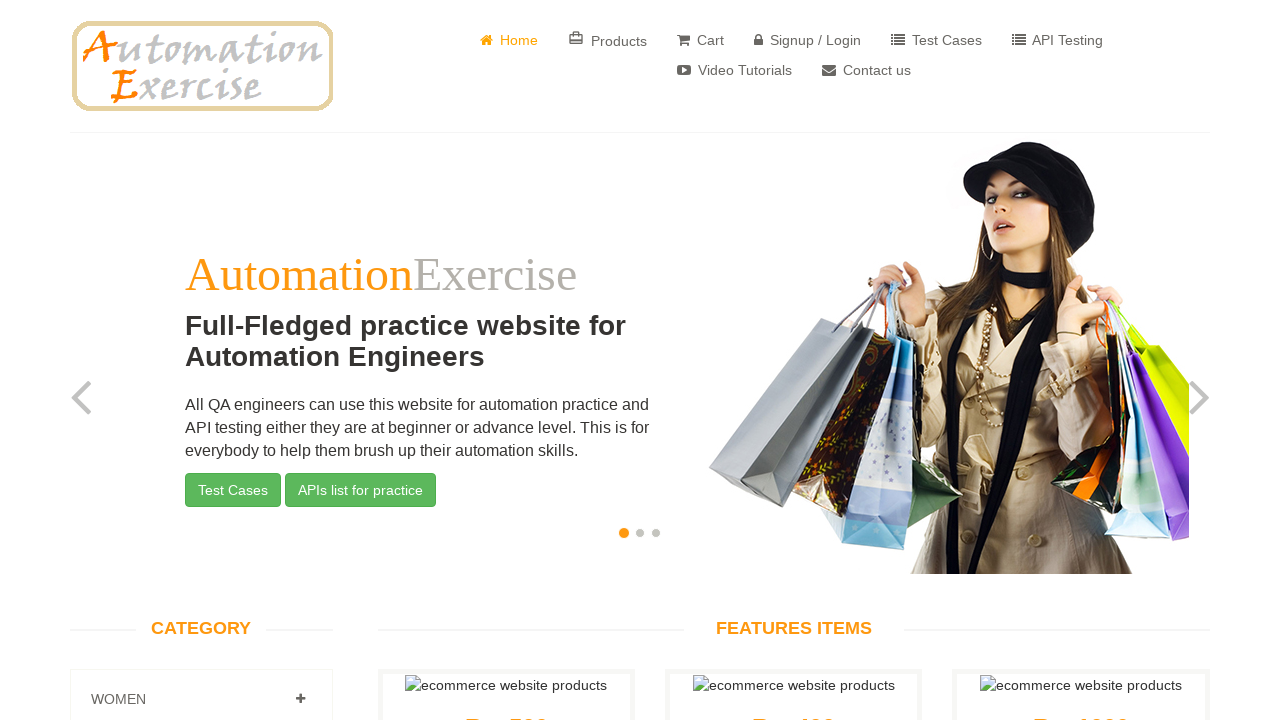